Tests that clicking the Due column header twice sorts the table in descending order

Starting URL: http://the-internet.herokuapp.com/tables

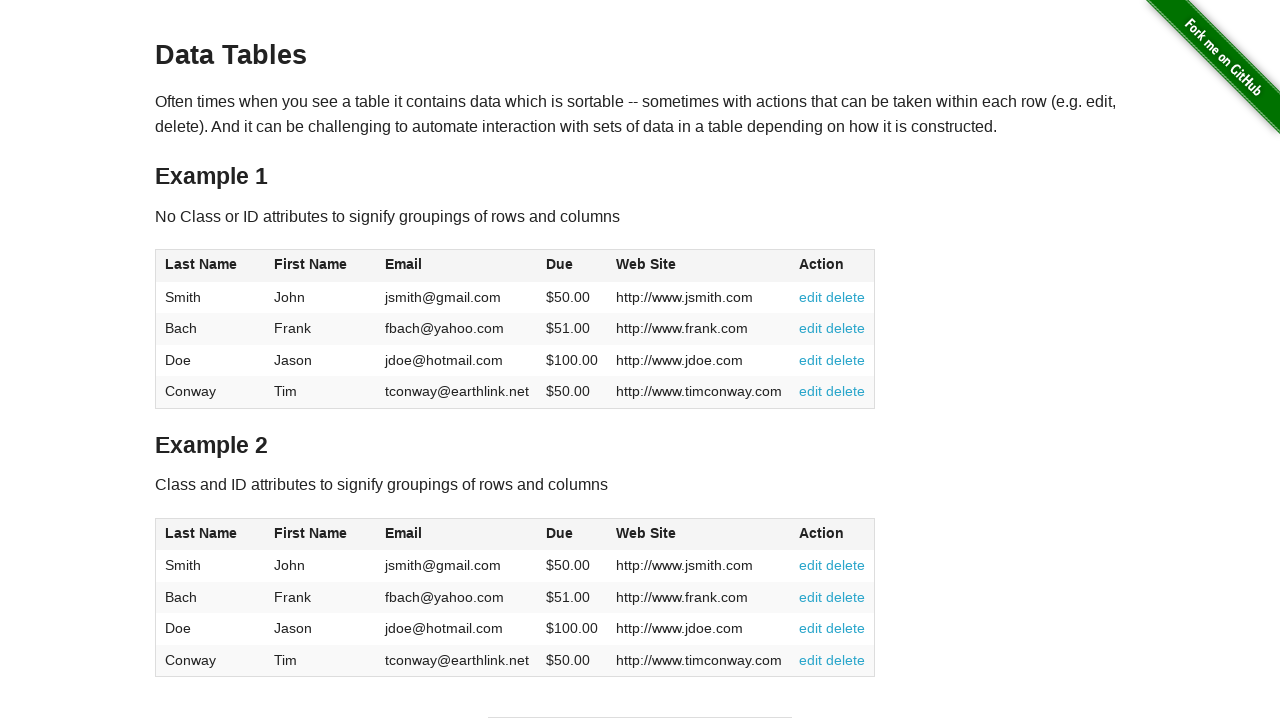

Clicked Due column header first time for ascending sort at (572, 266) on #table1 thead tr th:nth-of-type(4)
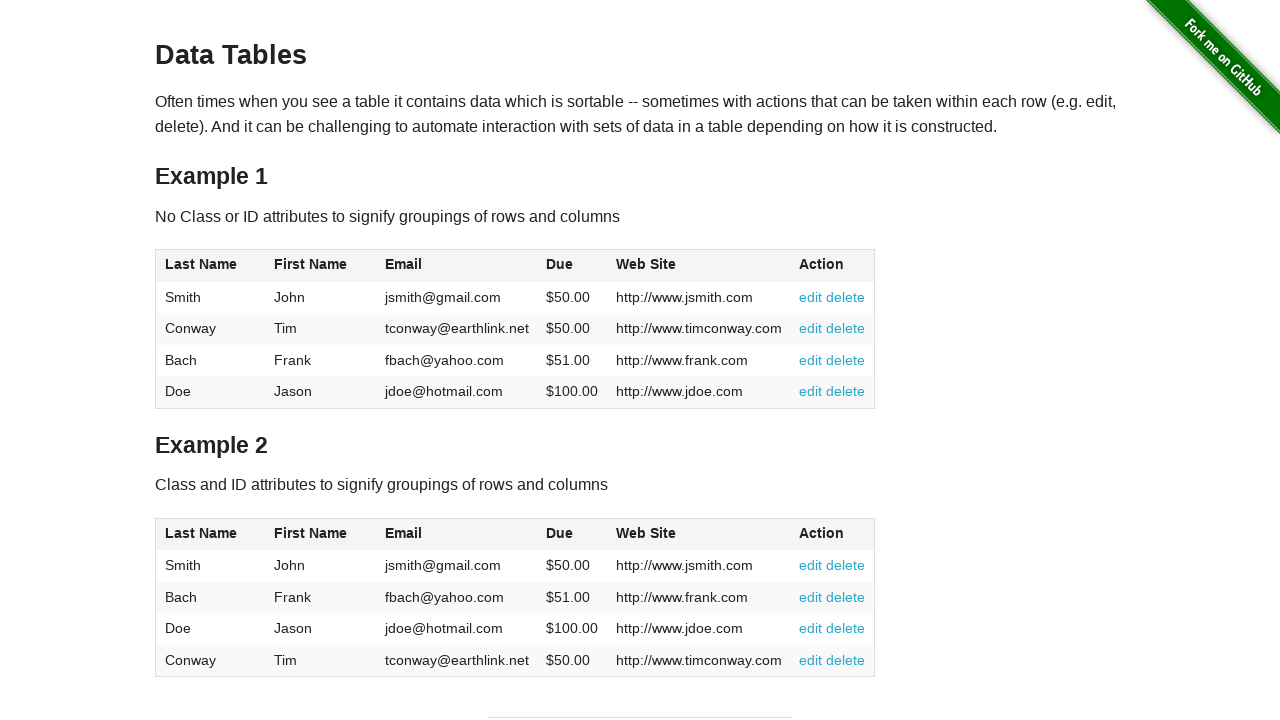

Clicked Due column header second time for descending sort at (572, 266) on #table1 thead tr th:nth-of-type(4)
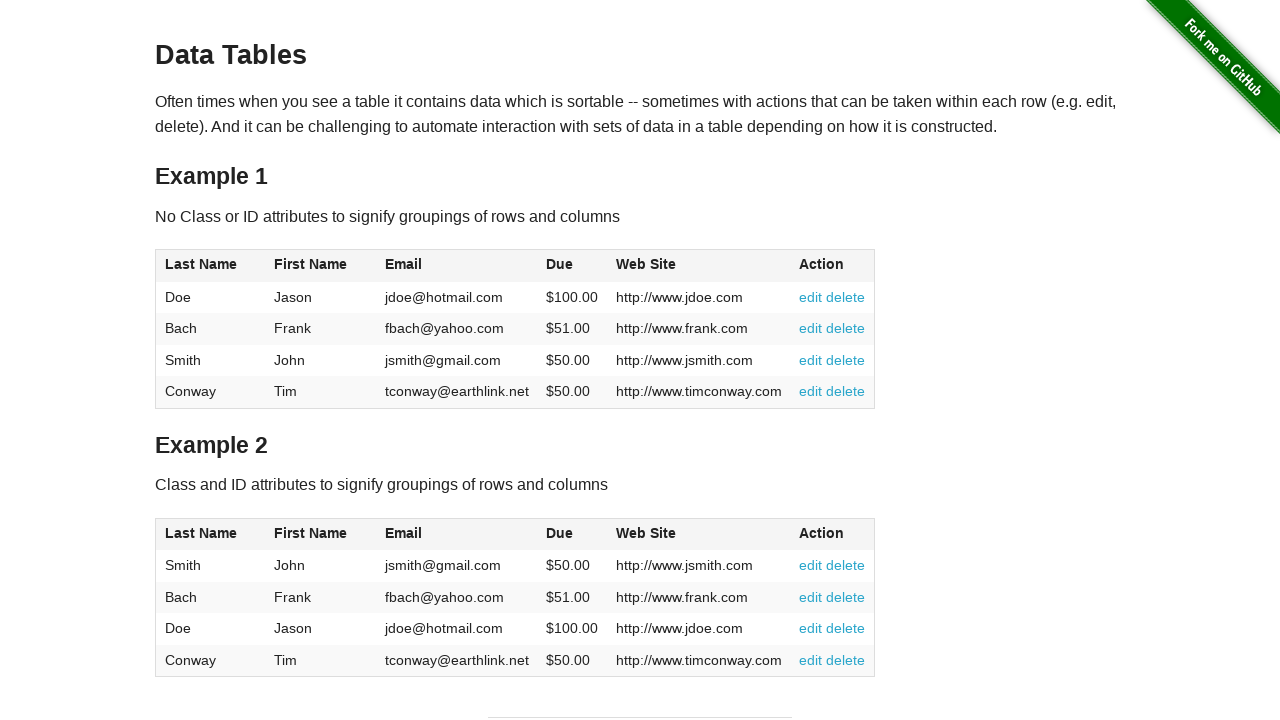

Table sorted in descending order by Due column
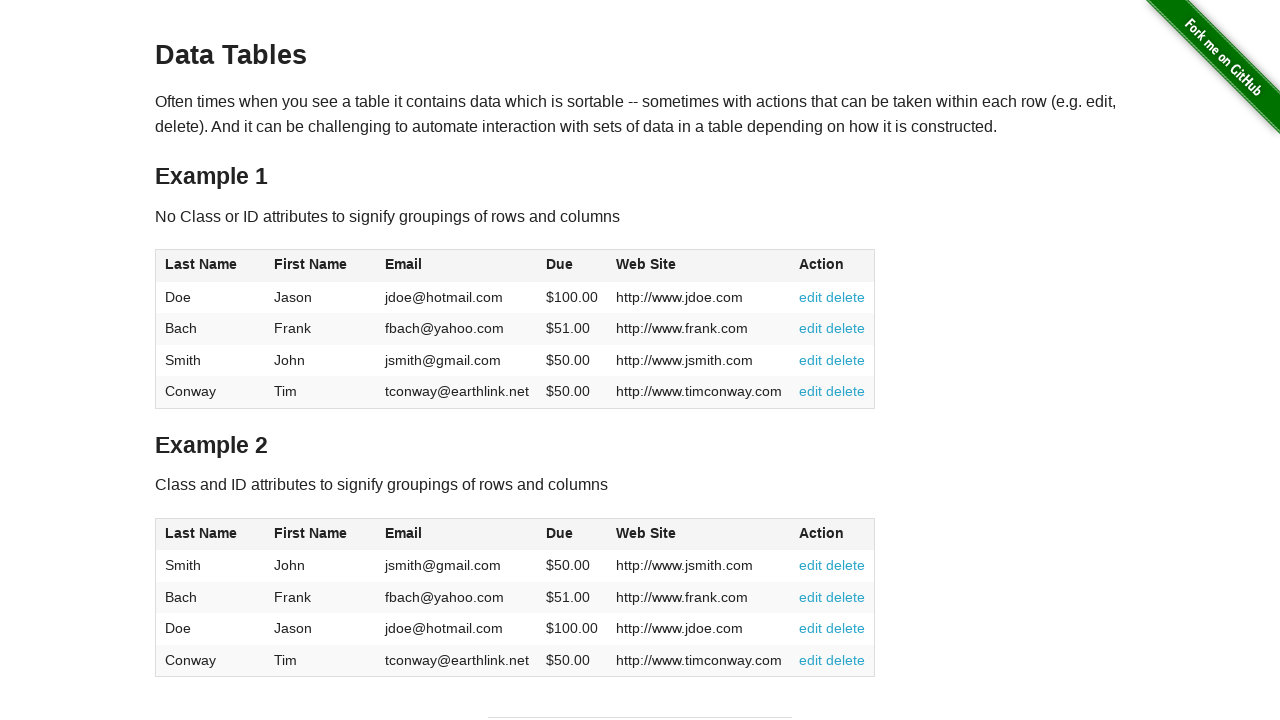

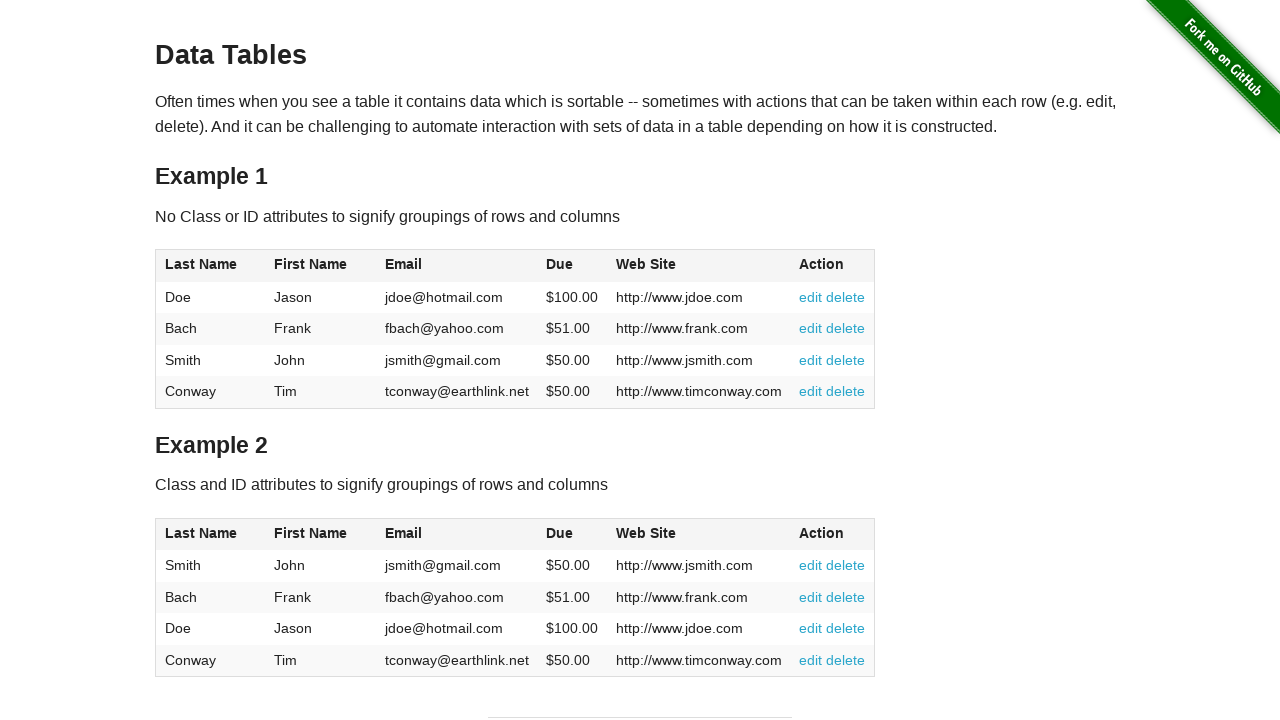